Tests element clickability by clicking a button that becomes temporarily disabled

Starting URL: https://admlucid.com/Home/WebElements

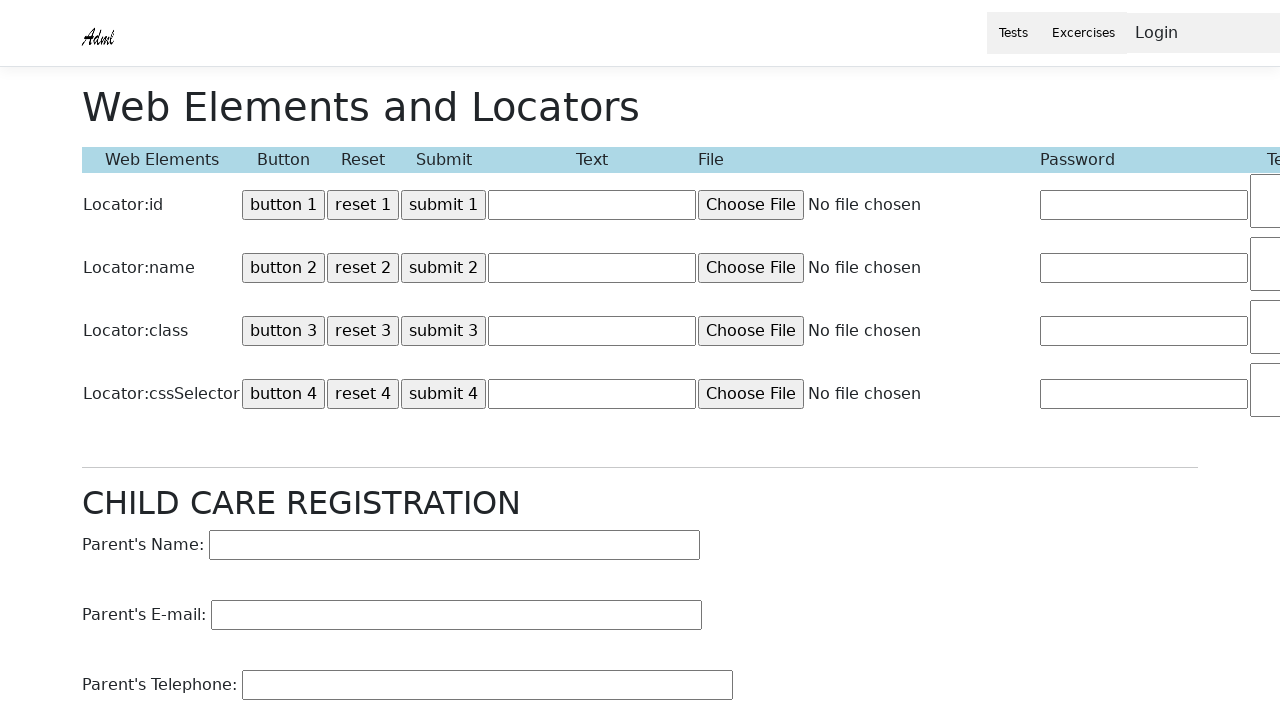

Scrolled to bottom of page
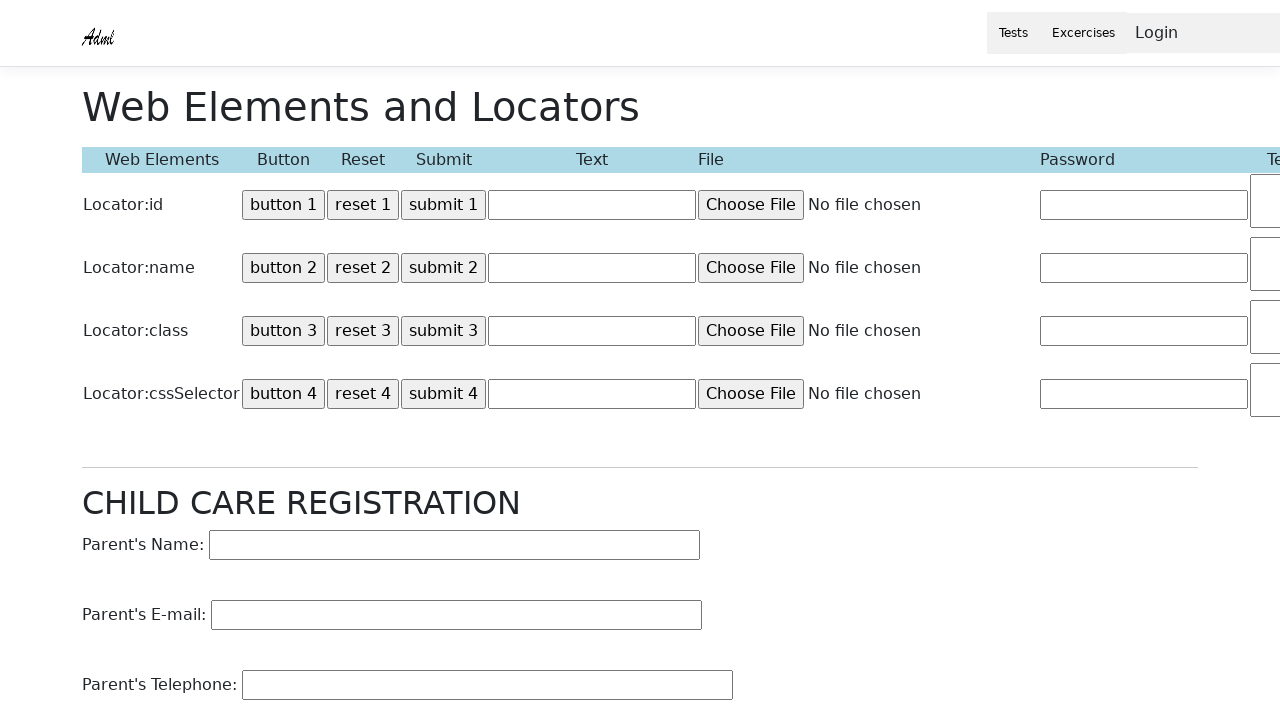

Located the Wait45 button element
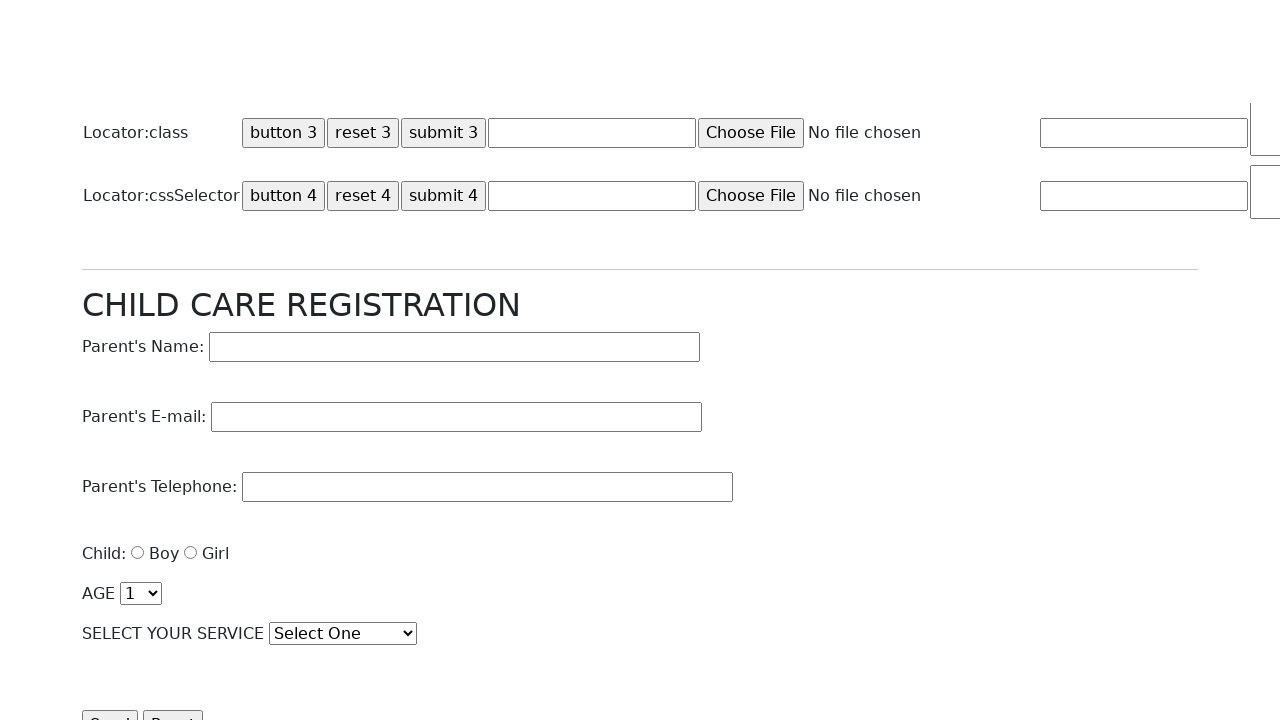

Verified that Wait45 button is enabled and clickable
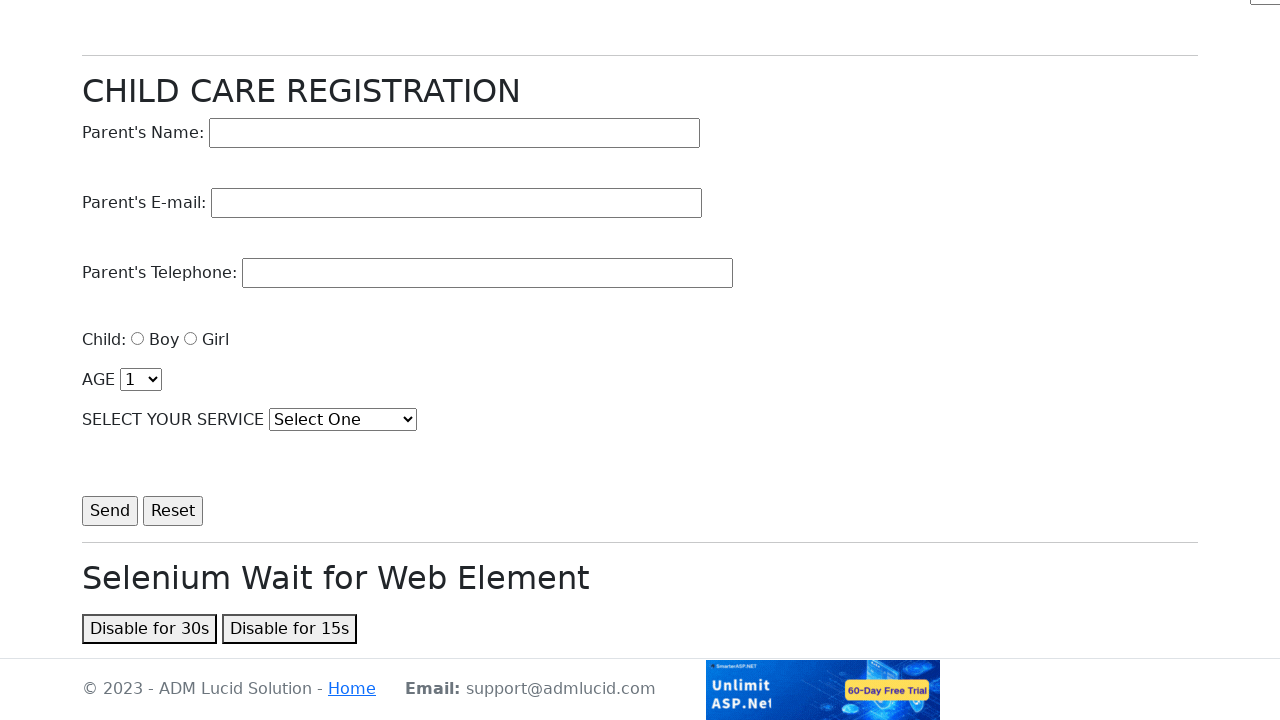

Clicked the Wait45 button at (290, 629) on #Wait45
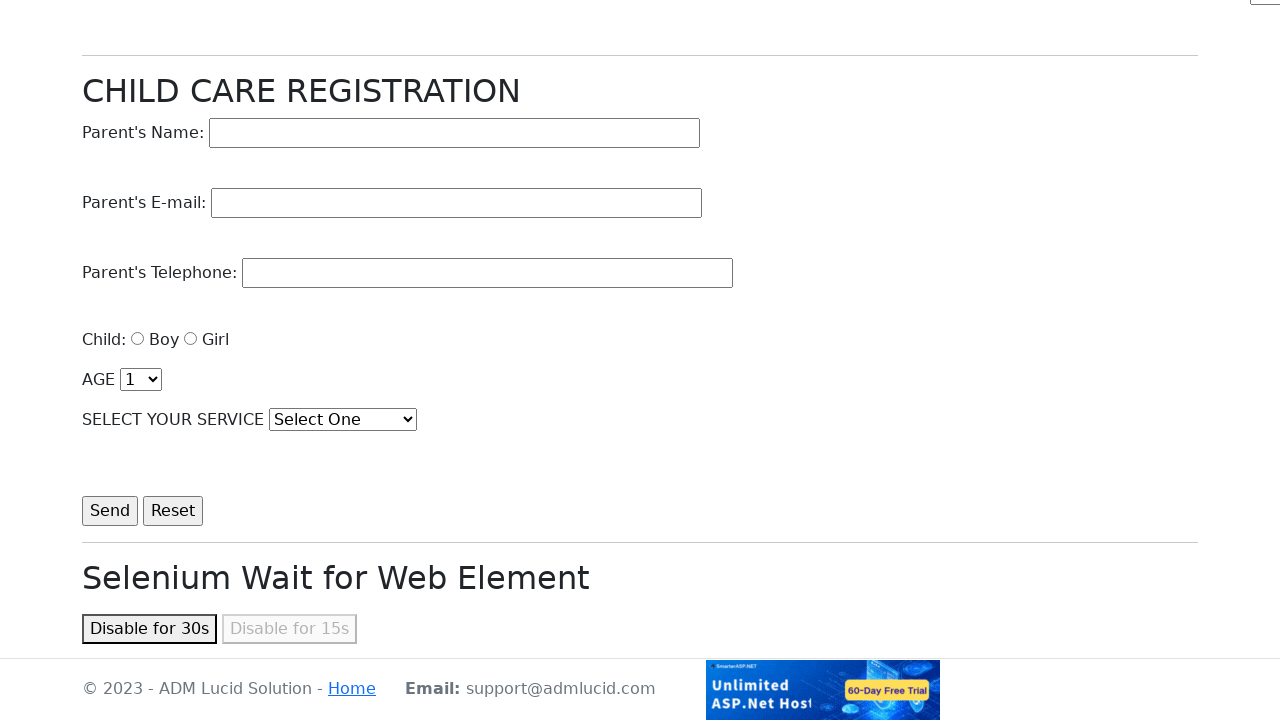

Waited 1000ms for button state to change after click
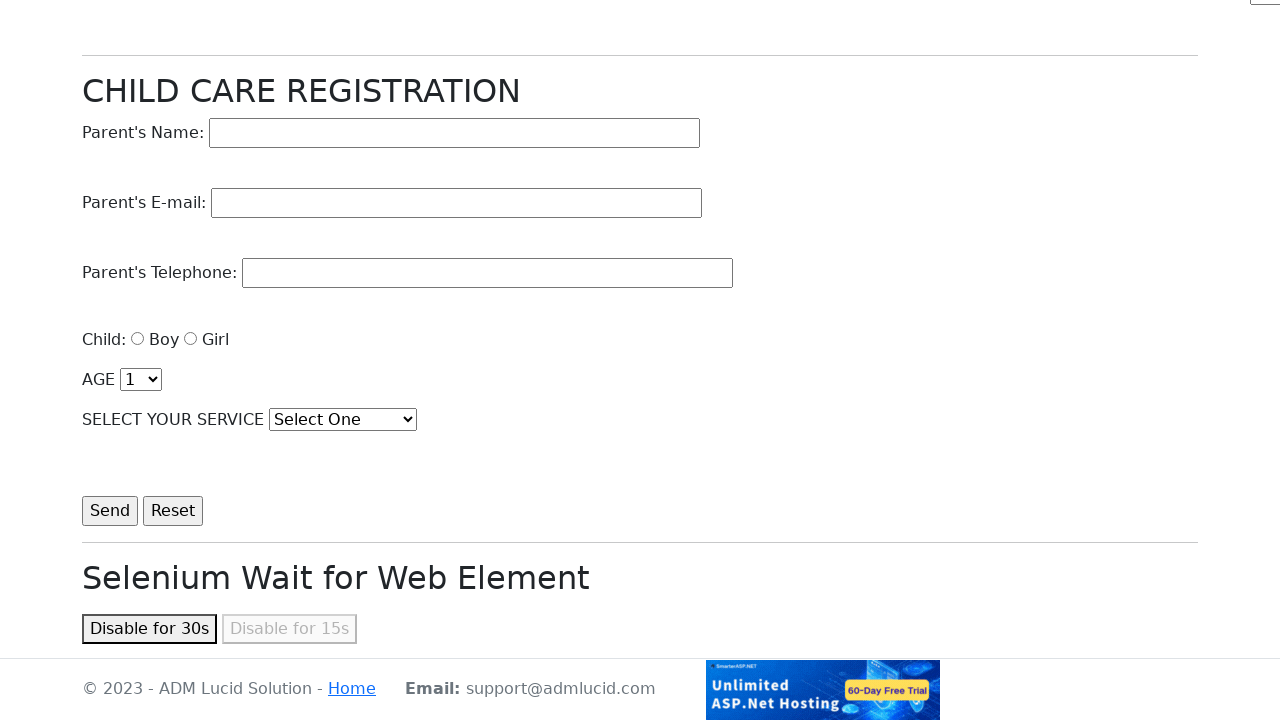

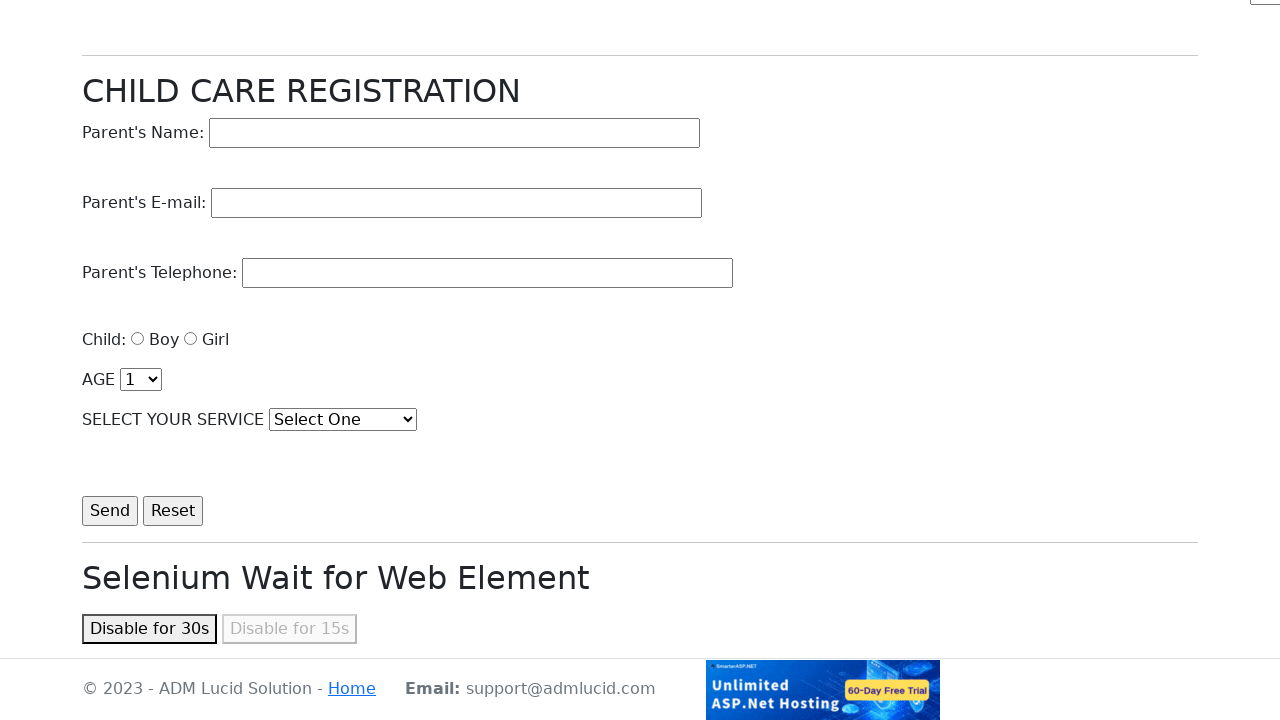